Tests a registration form by filling in personal details including name, date of birth, phone number, email, gender selection, dropdown selections, slider interaction, file upload path, address, and checkbox before submitting.

Starting URL: https://lkmdemoaut.accenture.com/AccenSportz/#/webelements/form

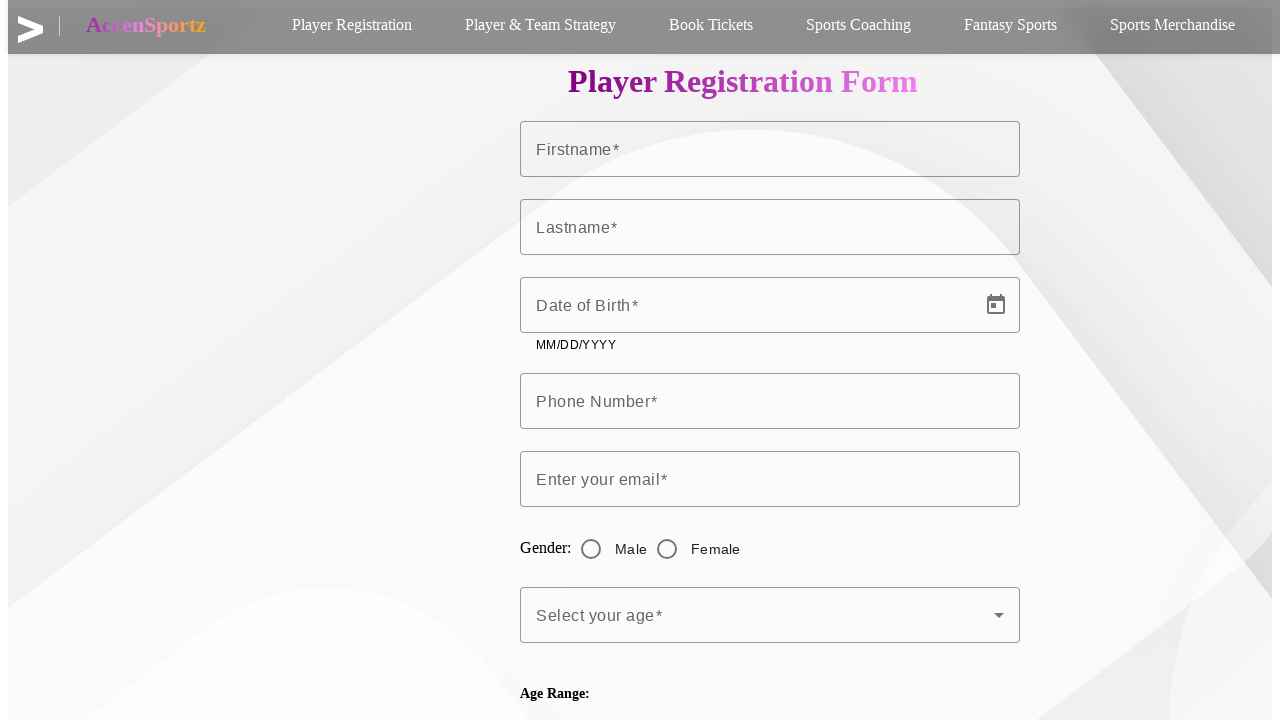

Clicked on registration/form link at (352, 26) on xpath=/html/body/app-root/app-header/header/div/div/div/div[2]/ul/li[1]/a
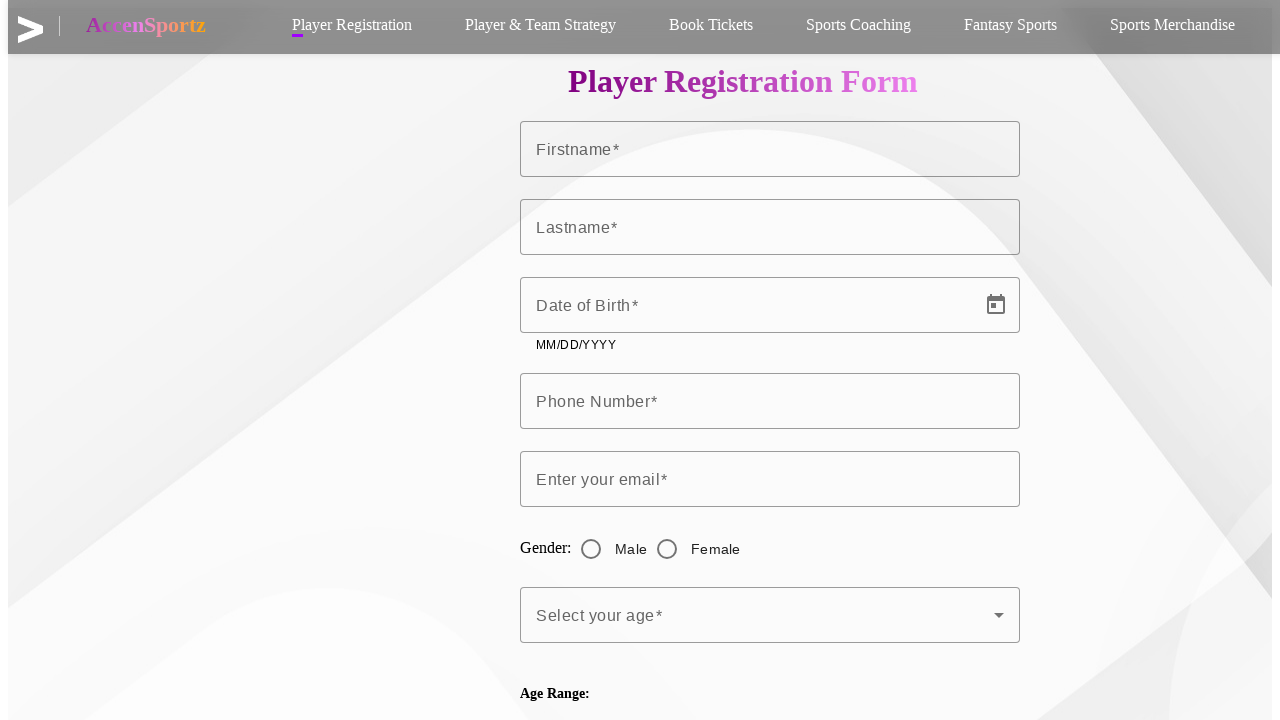

Filled first name with 'Virat' on #firstname
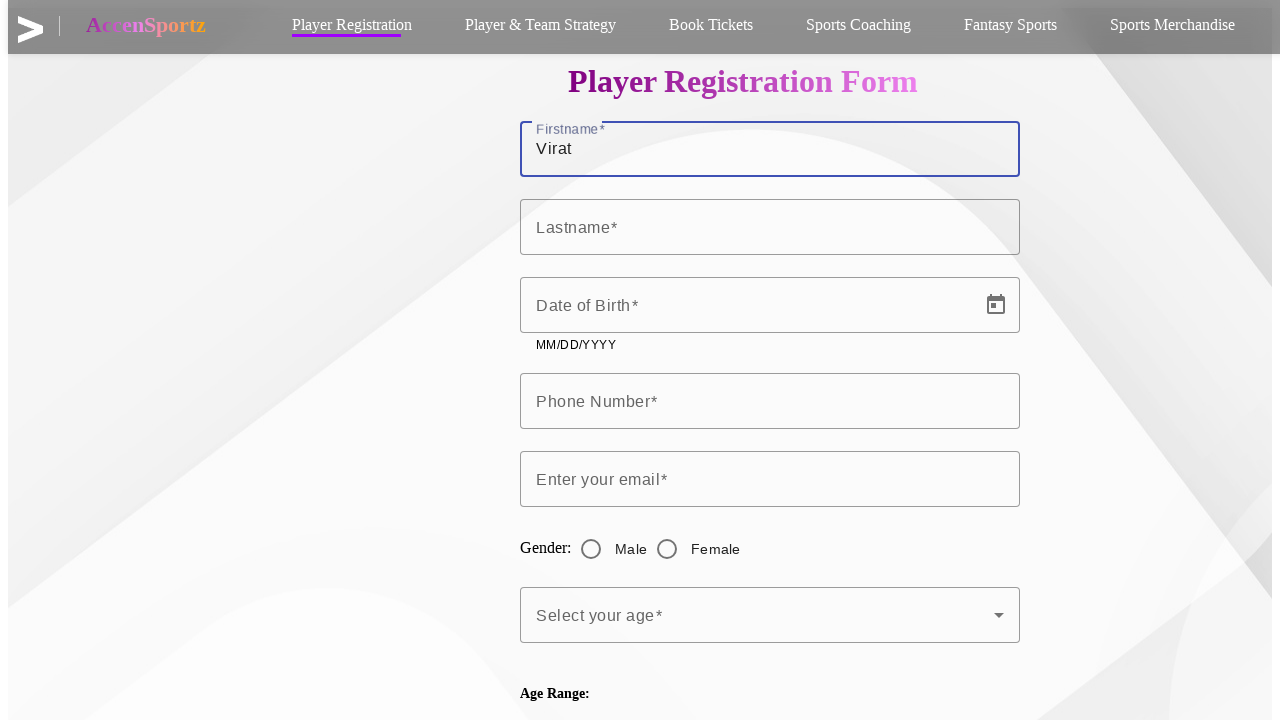

Filled last name with 'Kohli' on #mat-input-1
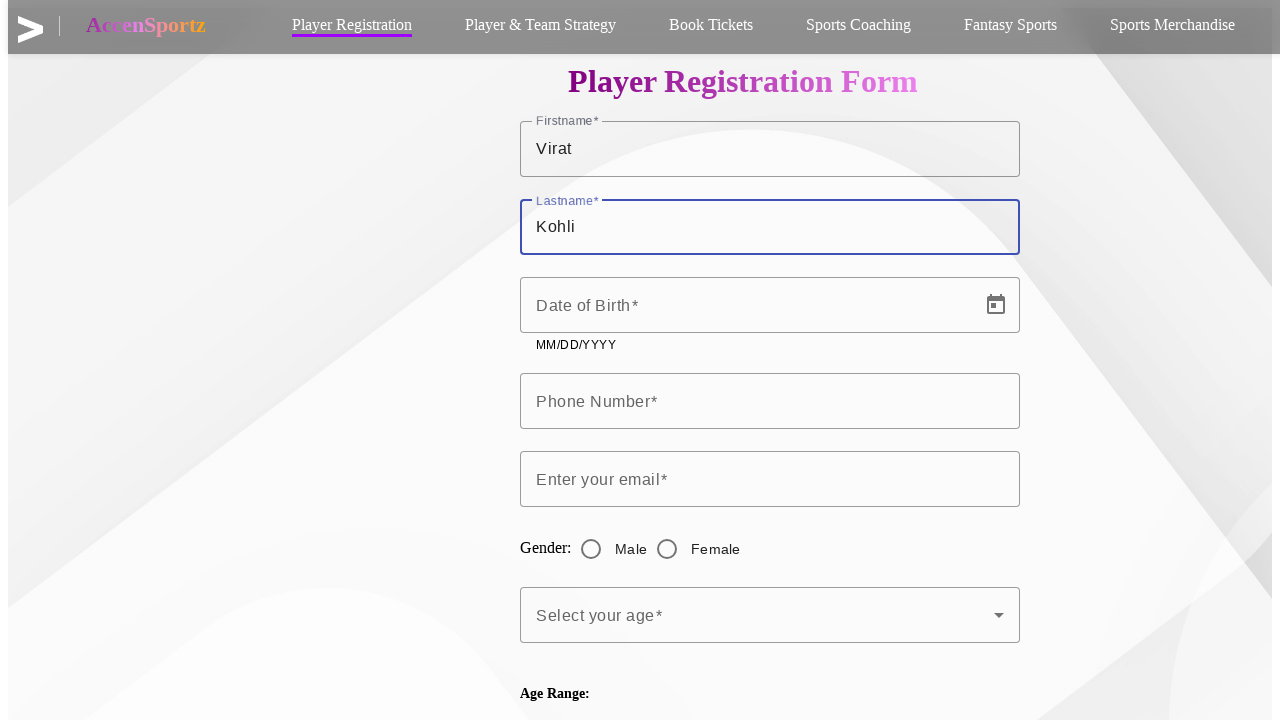

Filled date of birth with '05/11/1988' on #Date
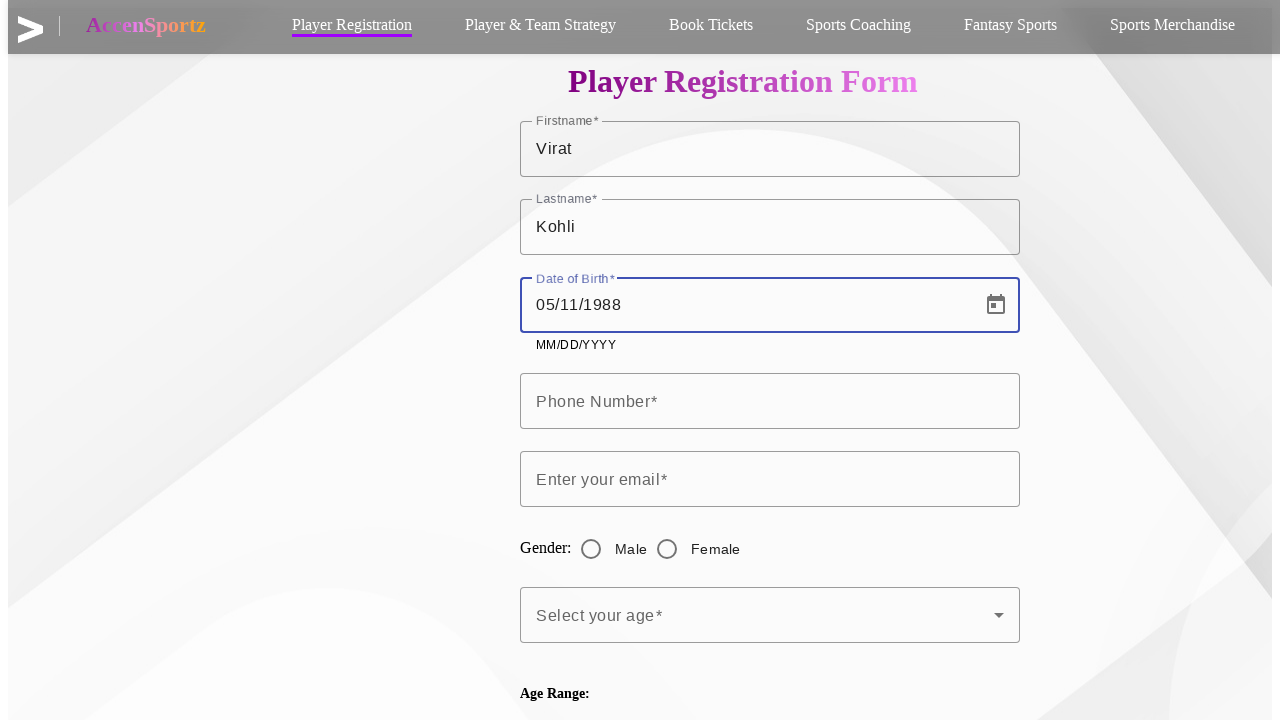

Filled phone number with '9785476982' on #phonenumber
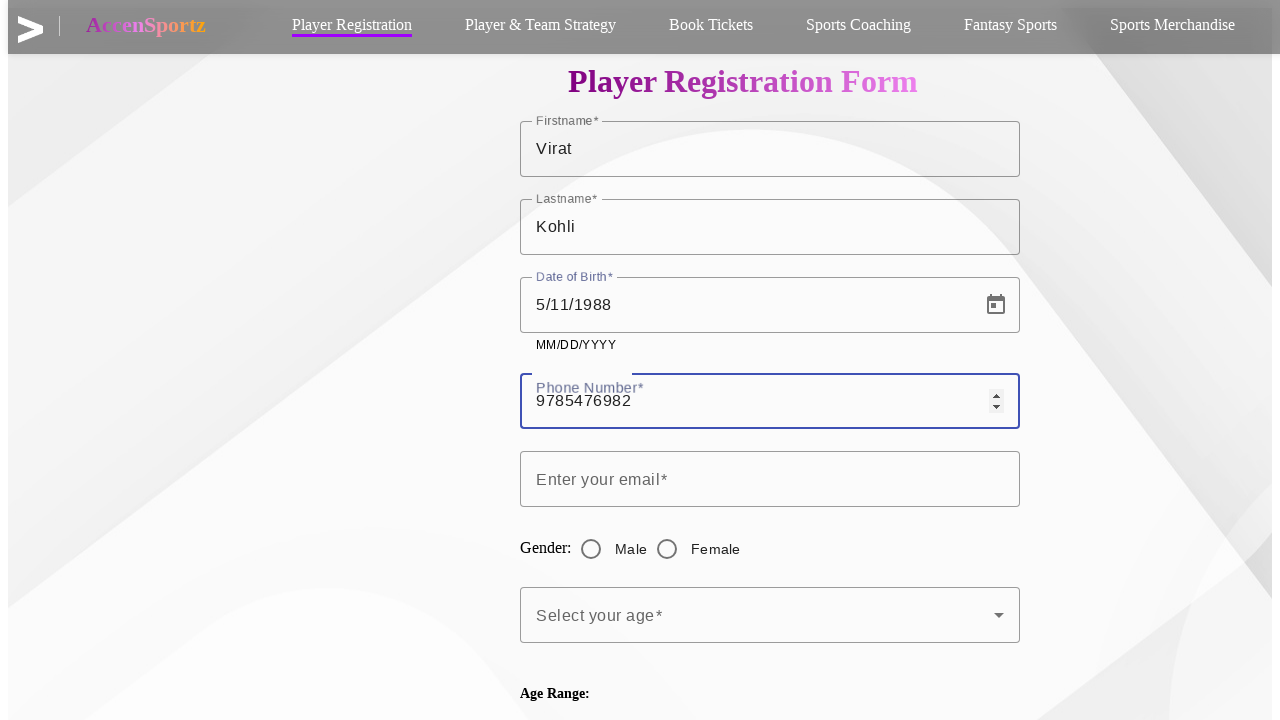

Filled email with 'viratkohli@email.com' on input[name='email']
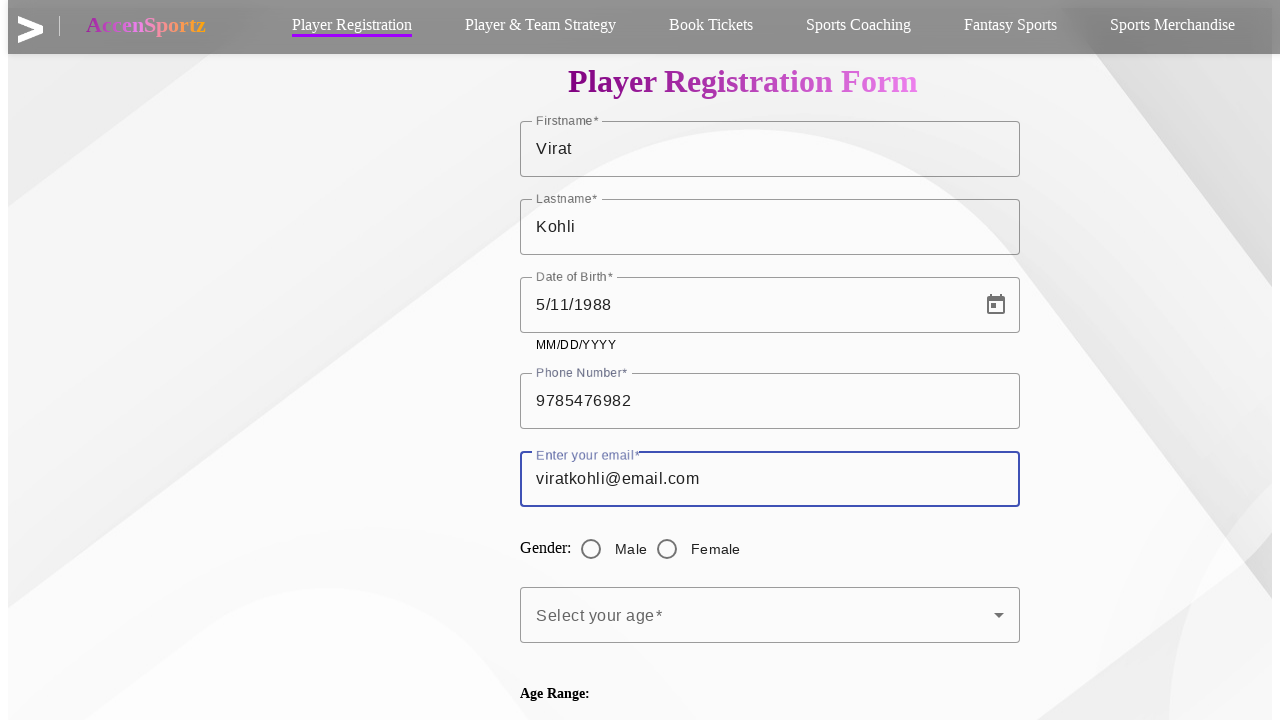

Selected gender radio button at (591, 549) on #mat-radio-2-input
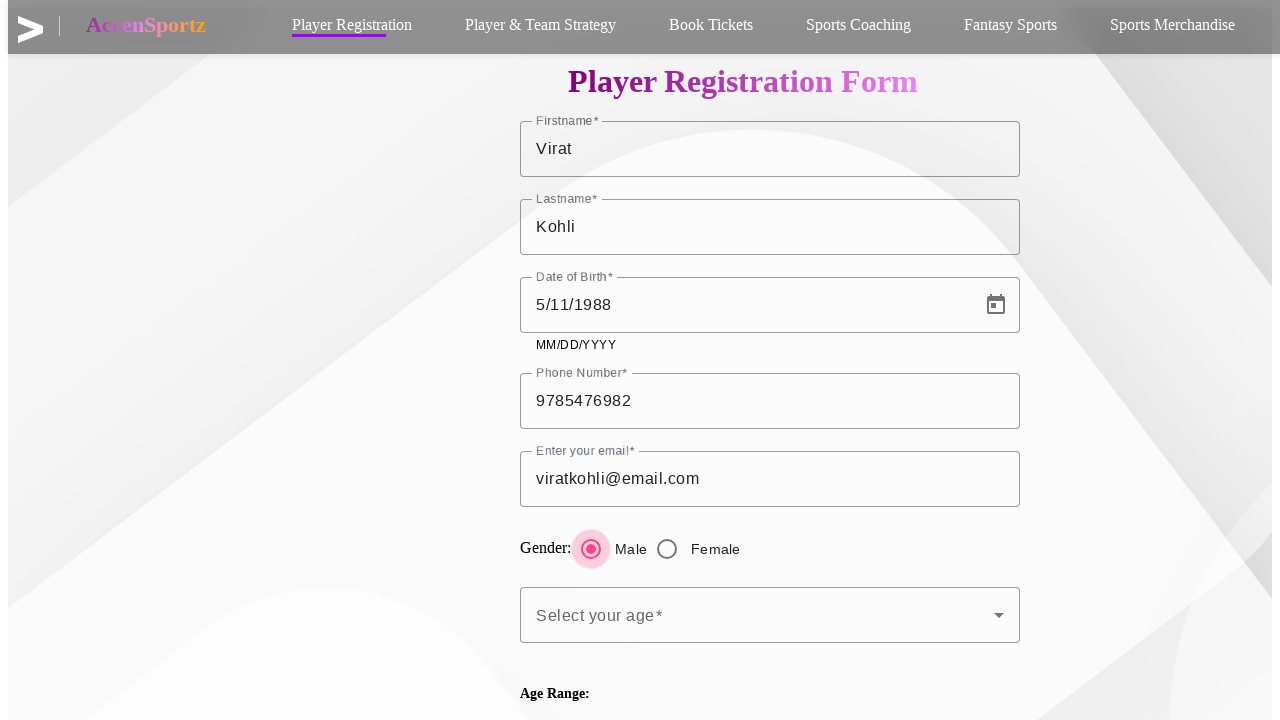

Opened first dropdown menu at (765, 615) on xpath=//*[@id='mat-select-value-1']/span
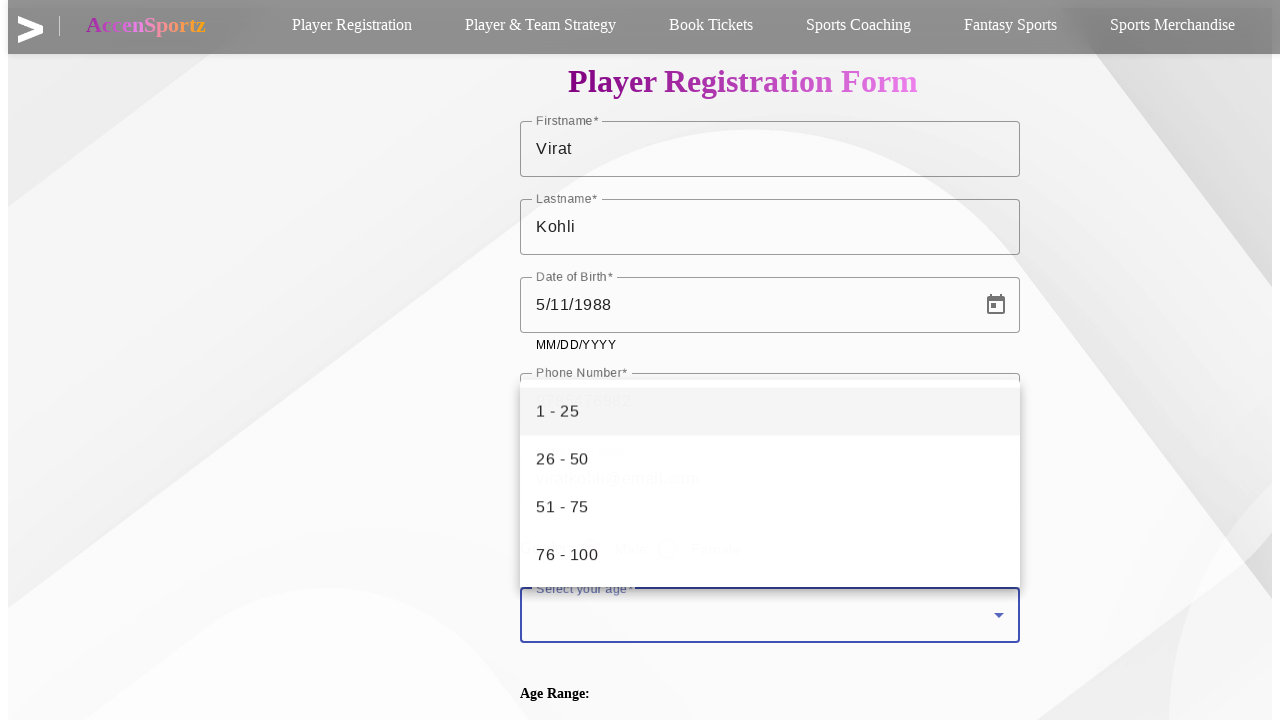

Selected option 'one' from first dropdown at (770, 411) on #one
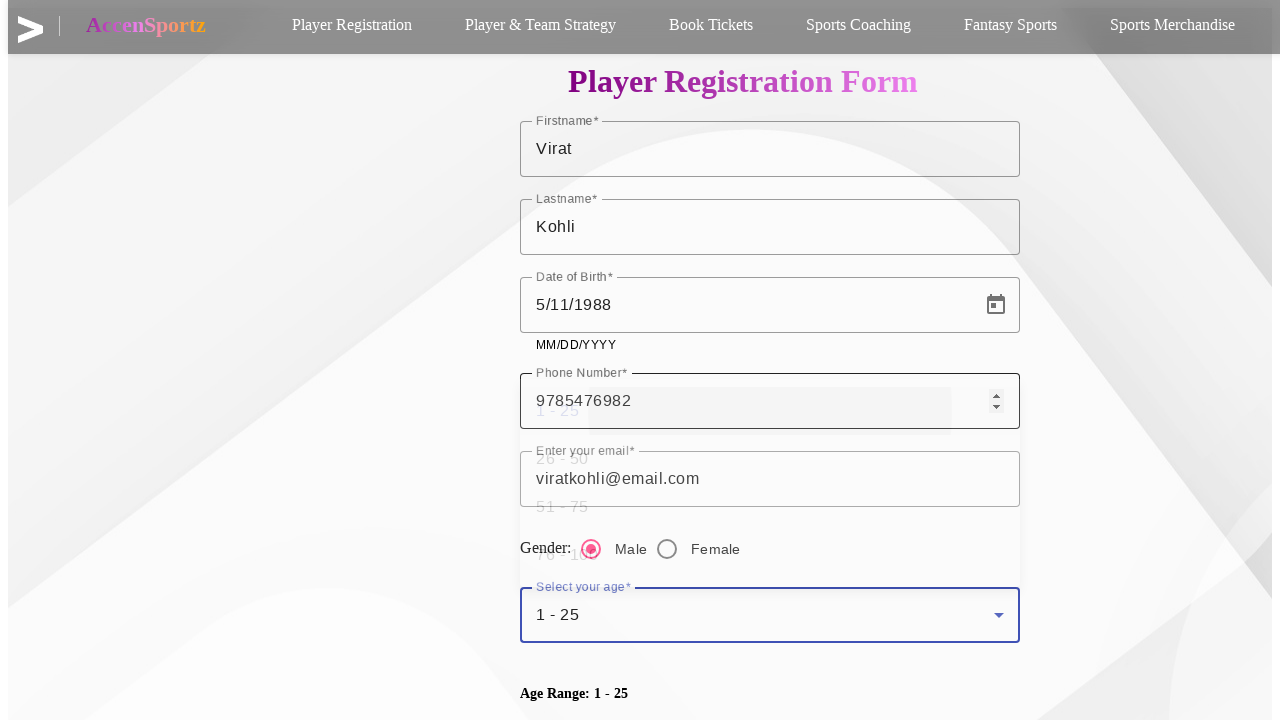

Moved mouse to slider position at (520, 818)
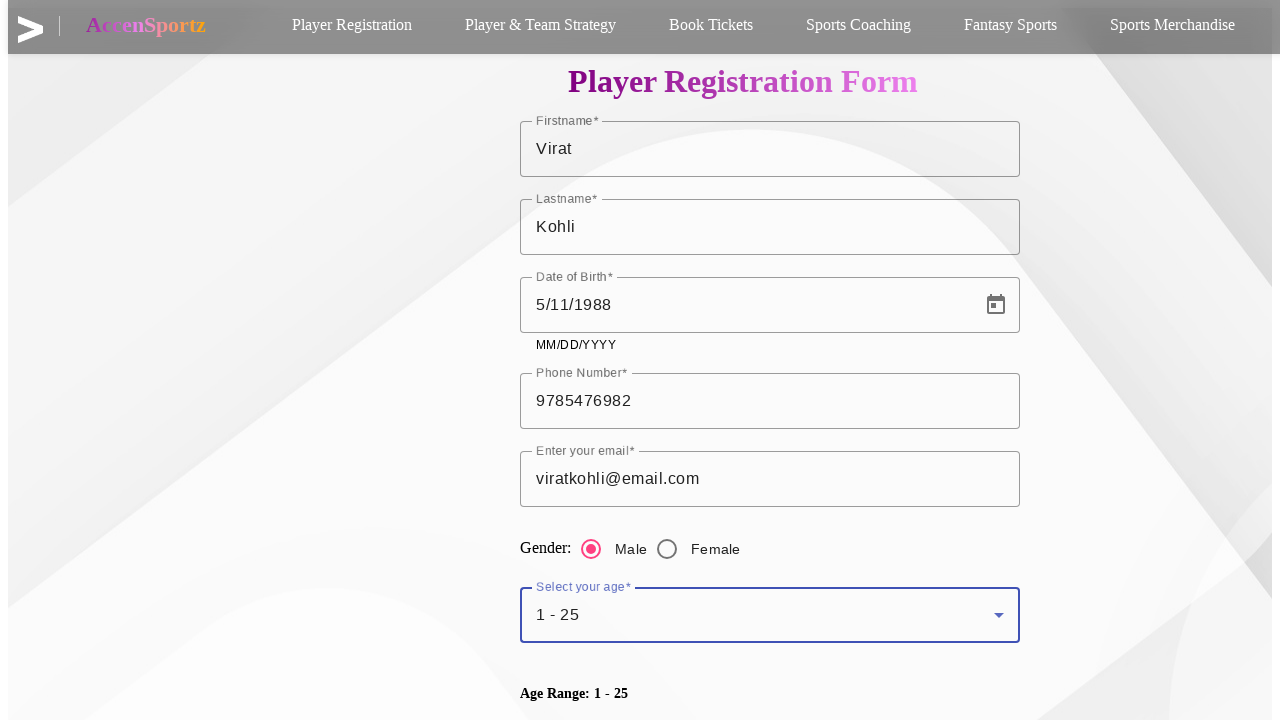

Pressed mouse button down on slider at (520, 818)
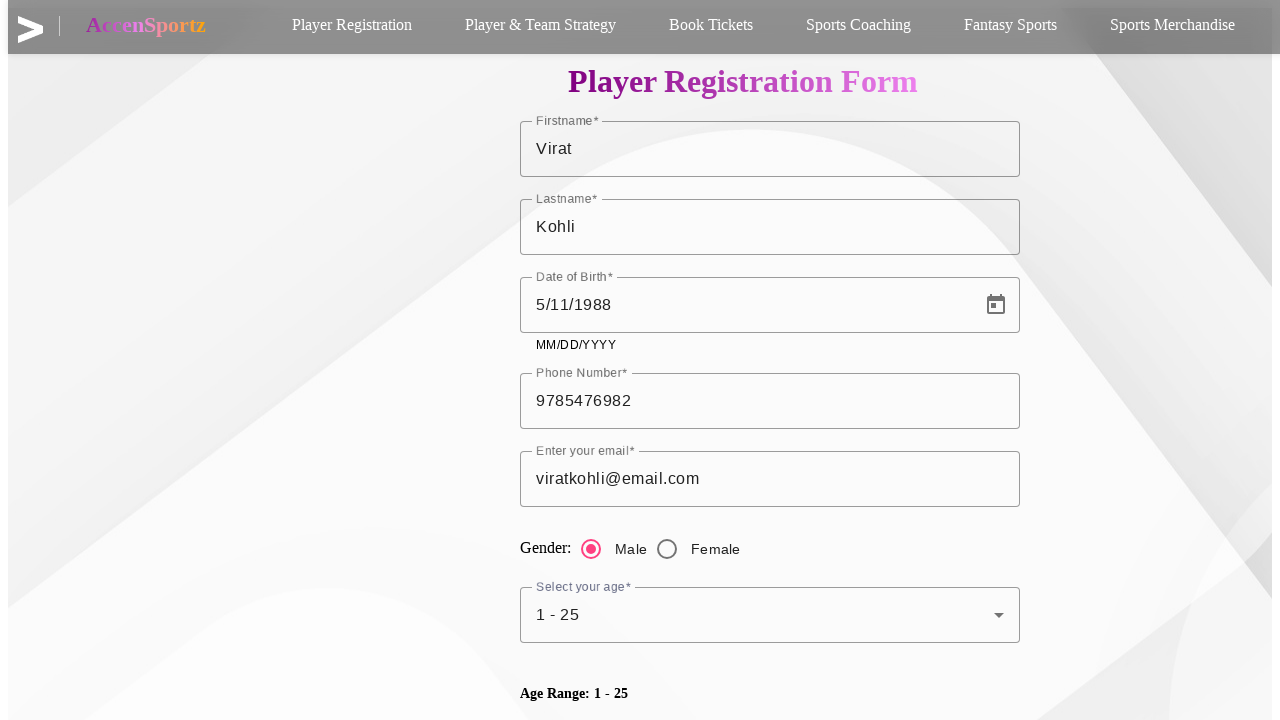

Dragged slider to the right at (570, 818)
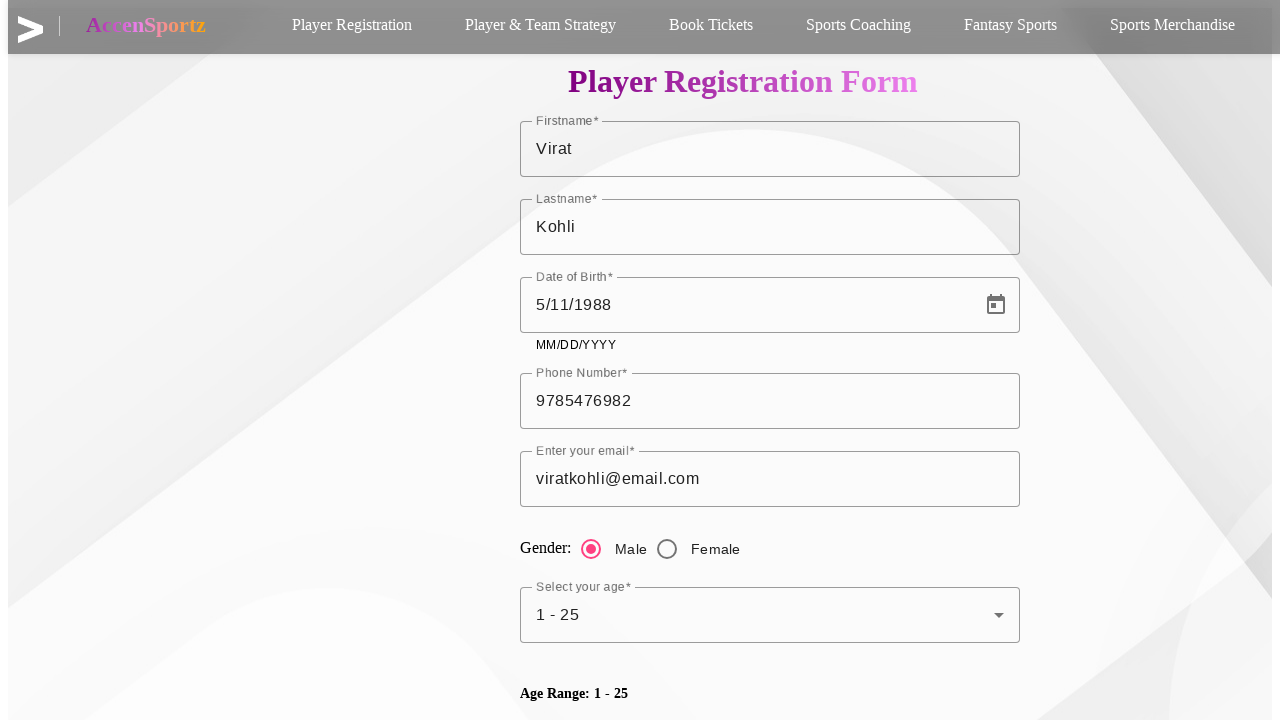

Released mouse button to complete slider drag at (570, 818)
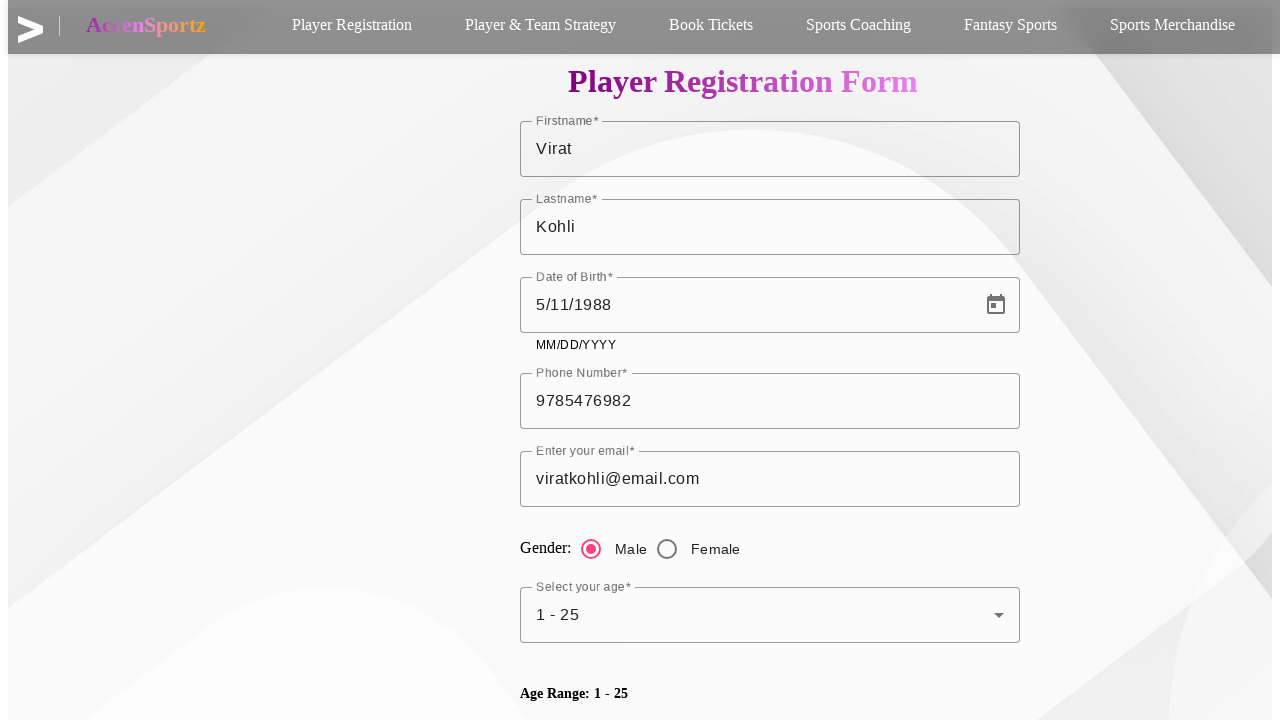

Opened second dropdown menu at (765, 360) on xpath=//*[@id='mat-select-value-3']/span
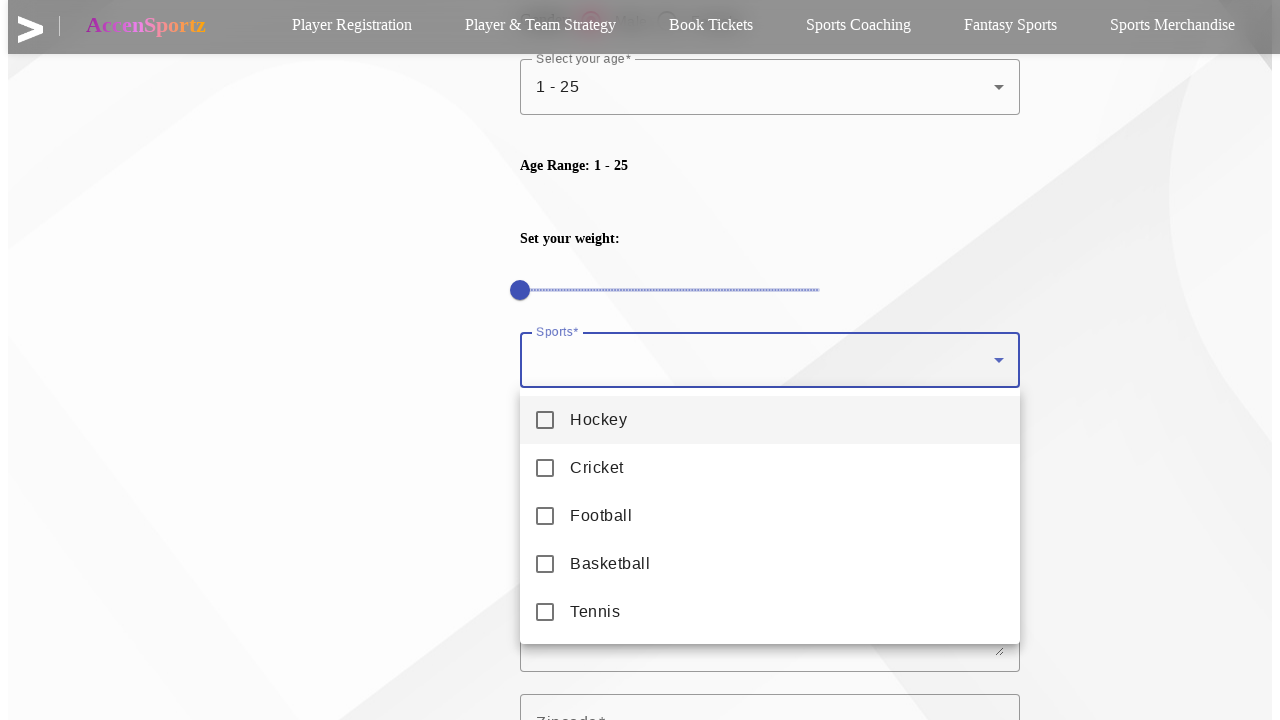

Selected option from second dropdown at (770, 420) on #mat-option-4
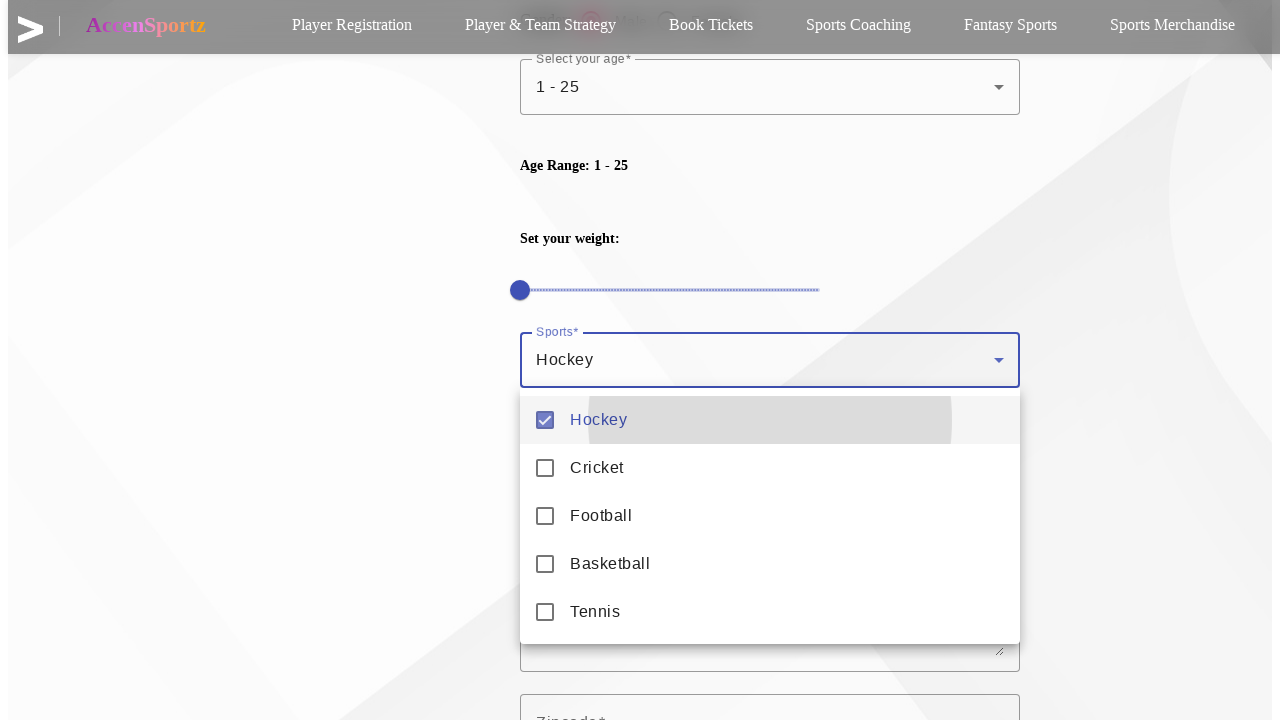

Pressed Tab key
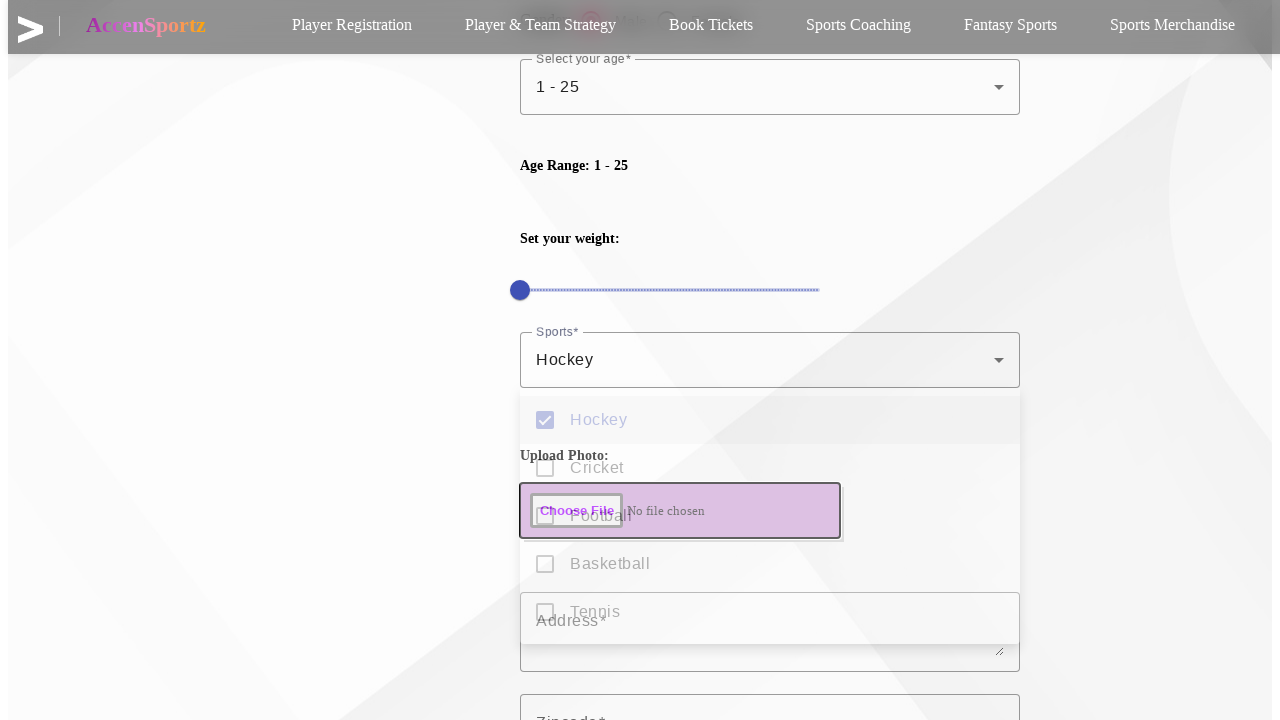

Filled address field with '123 Sports Avenue, Mumbai' on #mat-input-5
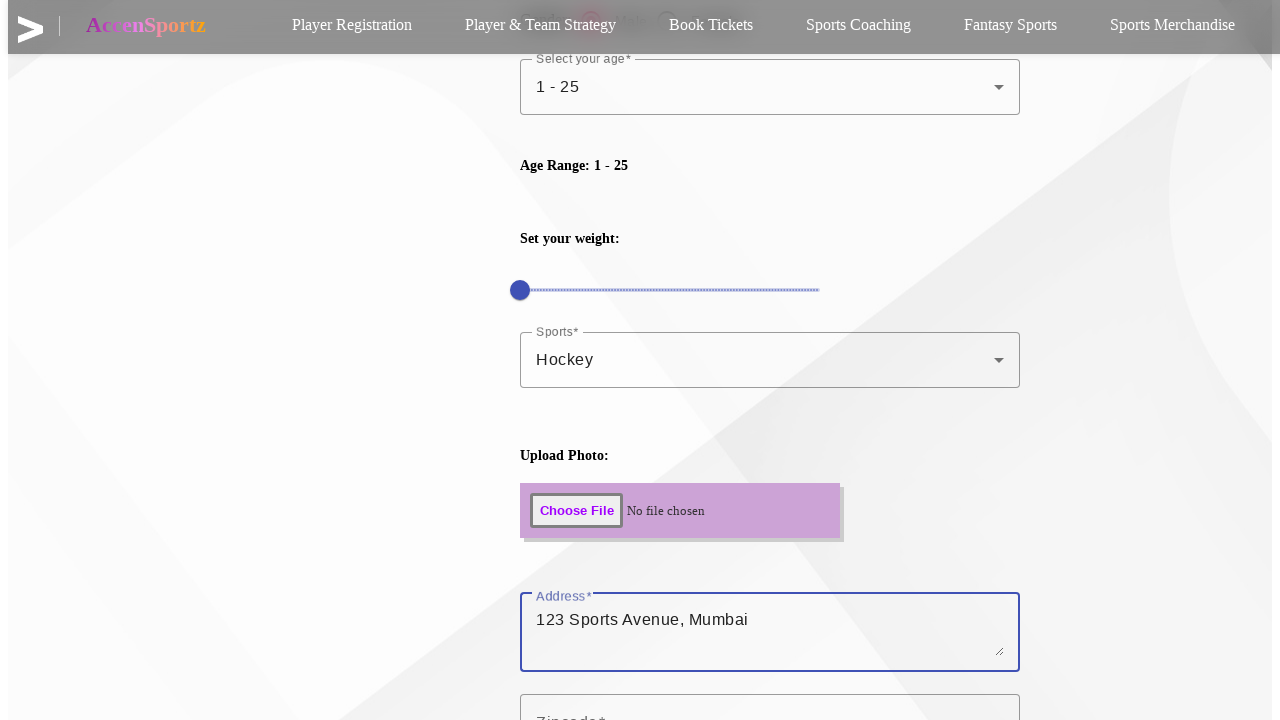

Filled postal code with '123456' on #mat-input-6
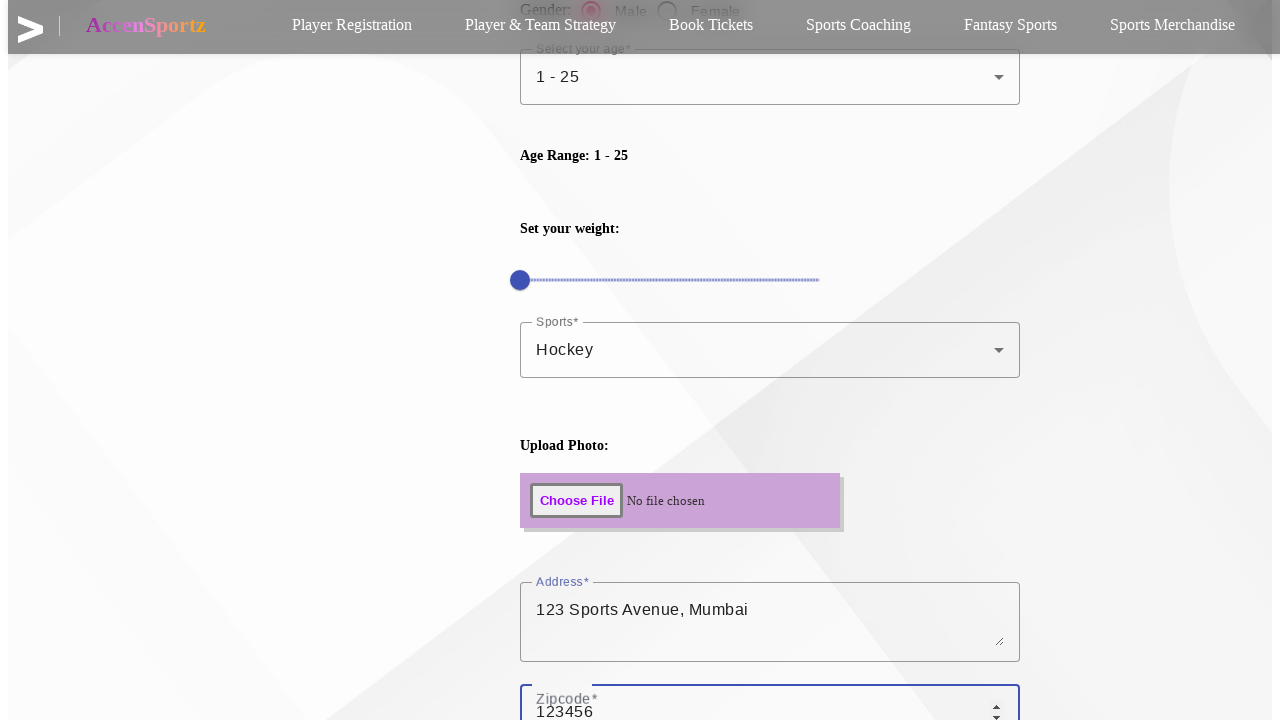

Checked the terms and conditions checkbox at (540, 435) on #mat-mdc-checkbox-1-input
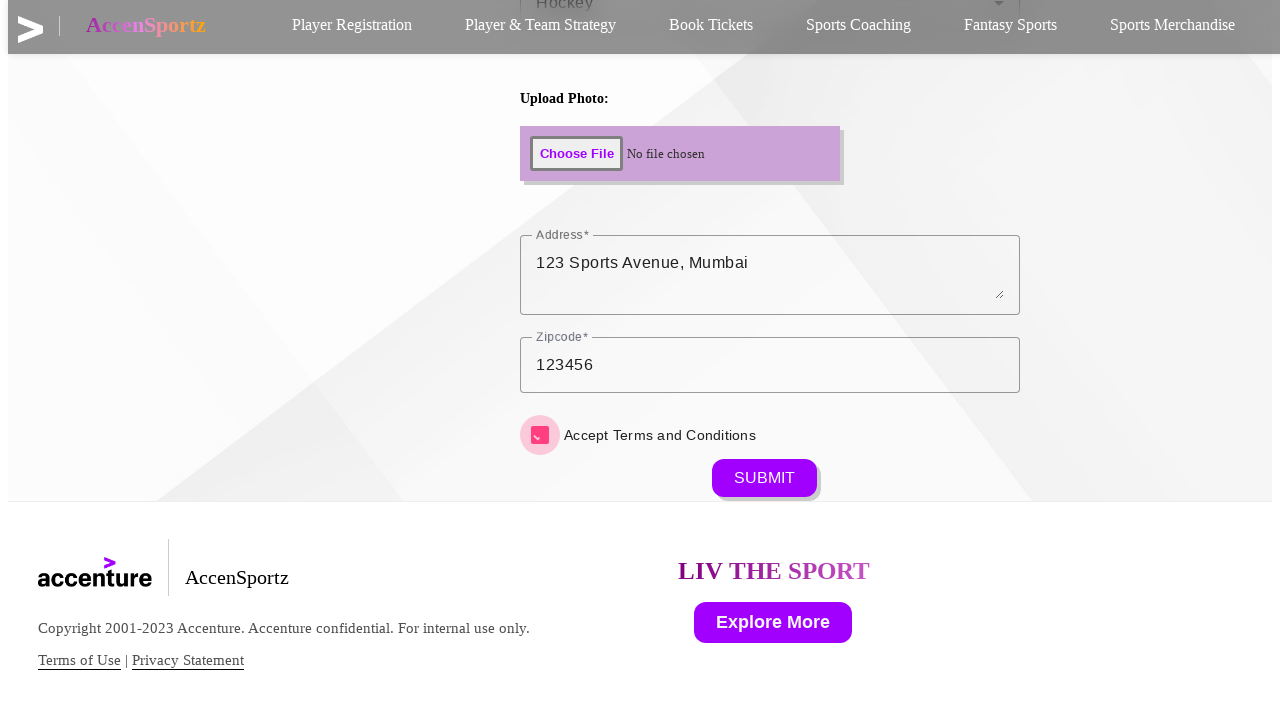

Clicked submit button to register at (764, 478) on button[name='submitbutton']
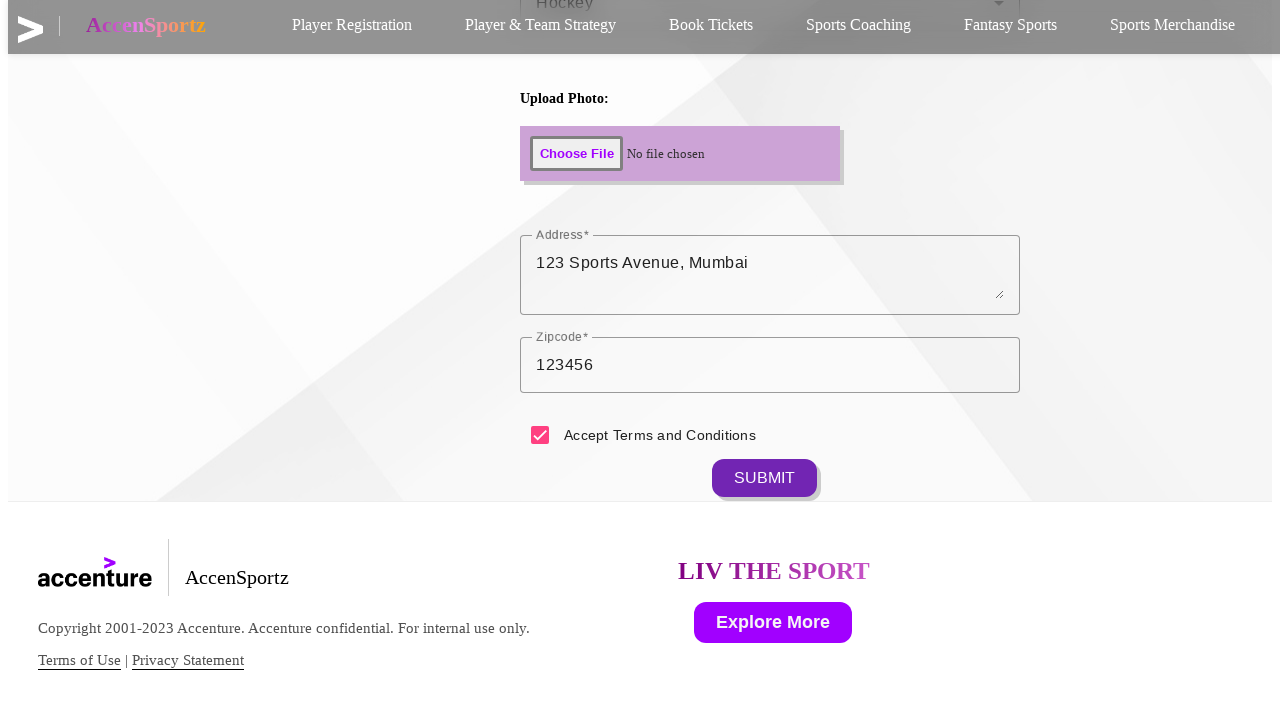

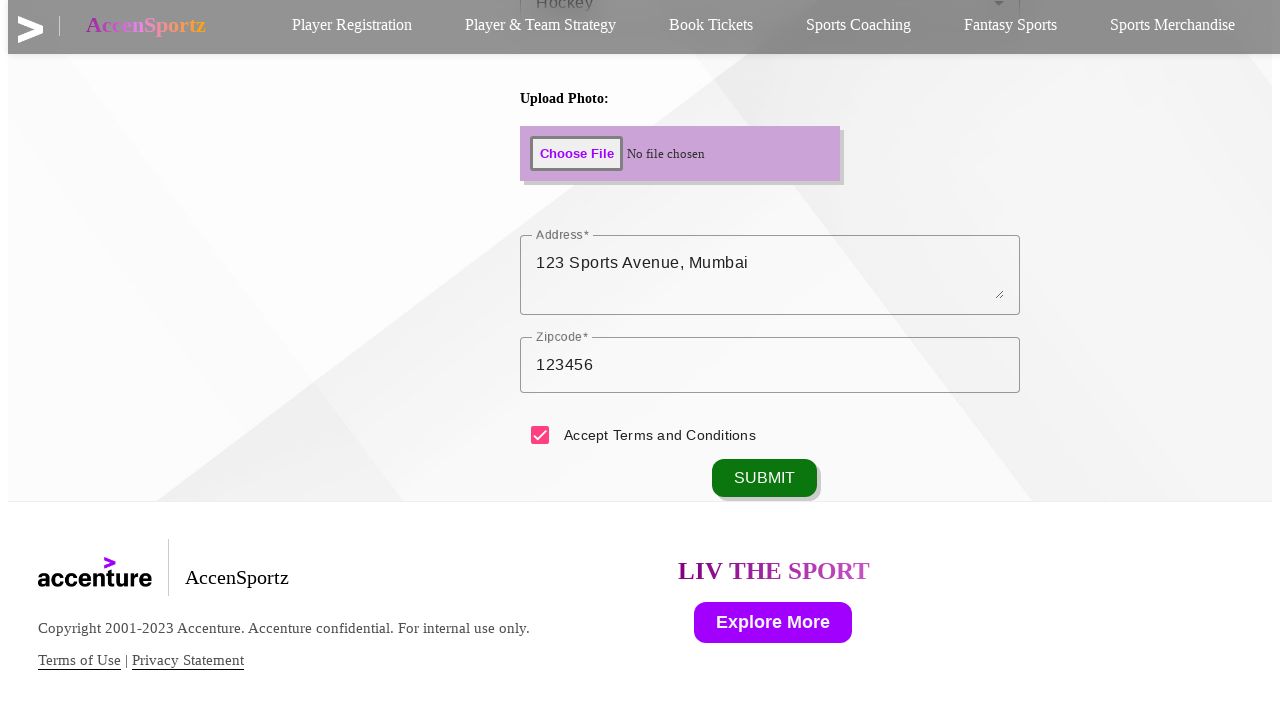